Tests the forgot password functionality by clicking the forgot password link, entering an email address, and submitting the password reset request form.

Starting URL: https://beta.docuport.app

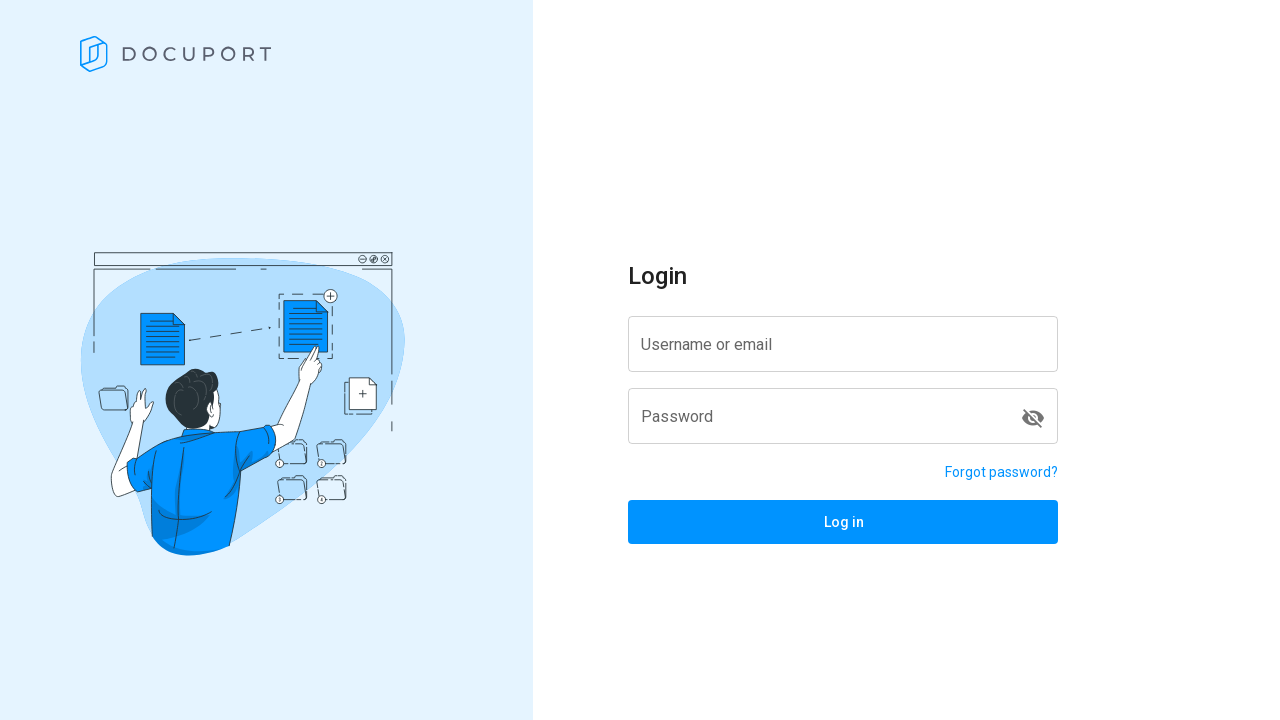

Clicked forgot password link at (1002, 472) on a[href='/reset-password']
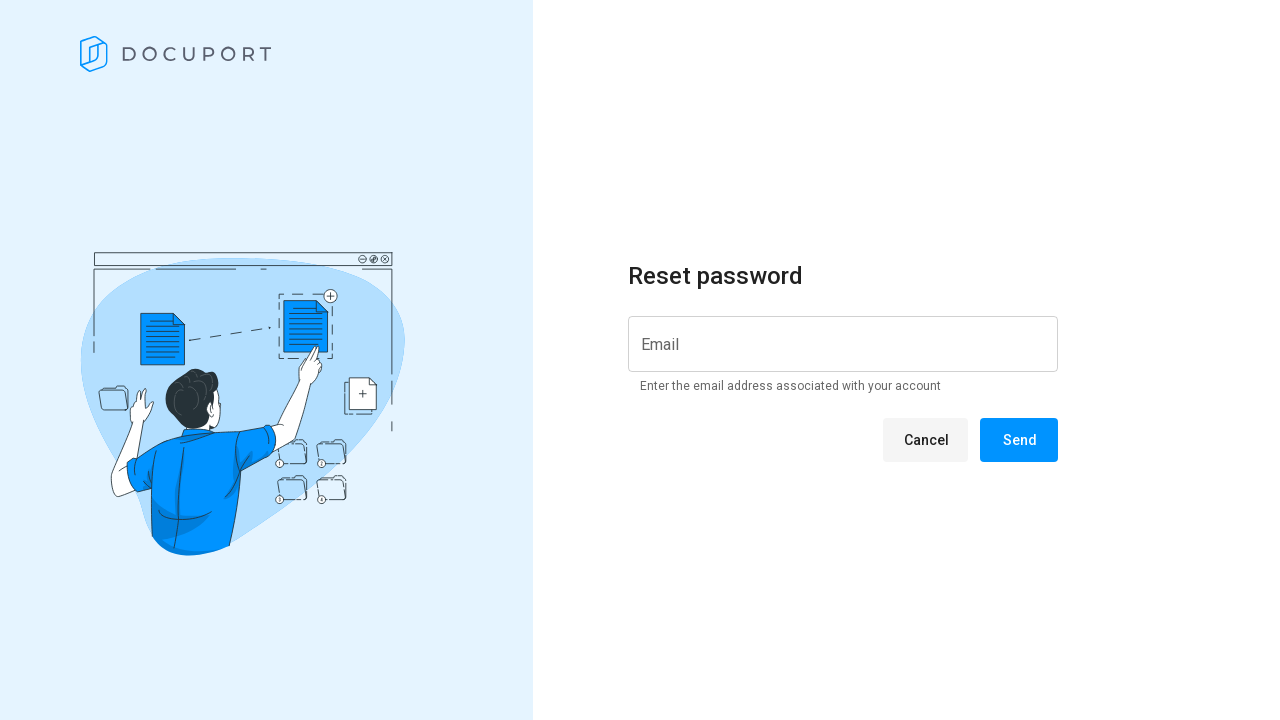

Navigated to reset-password page
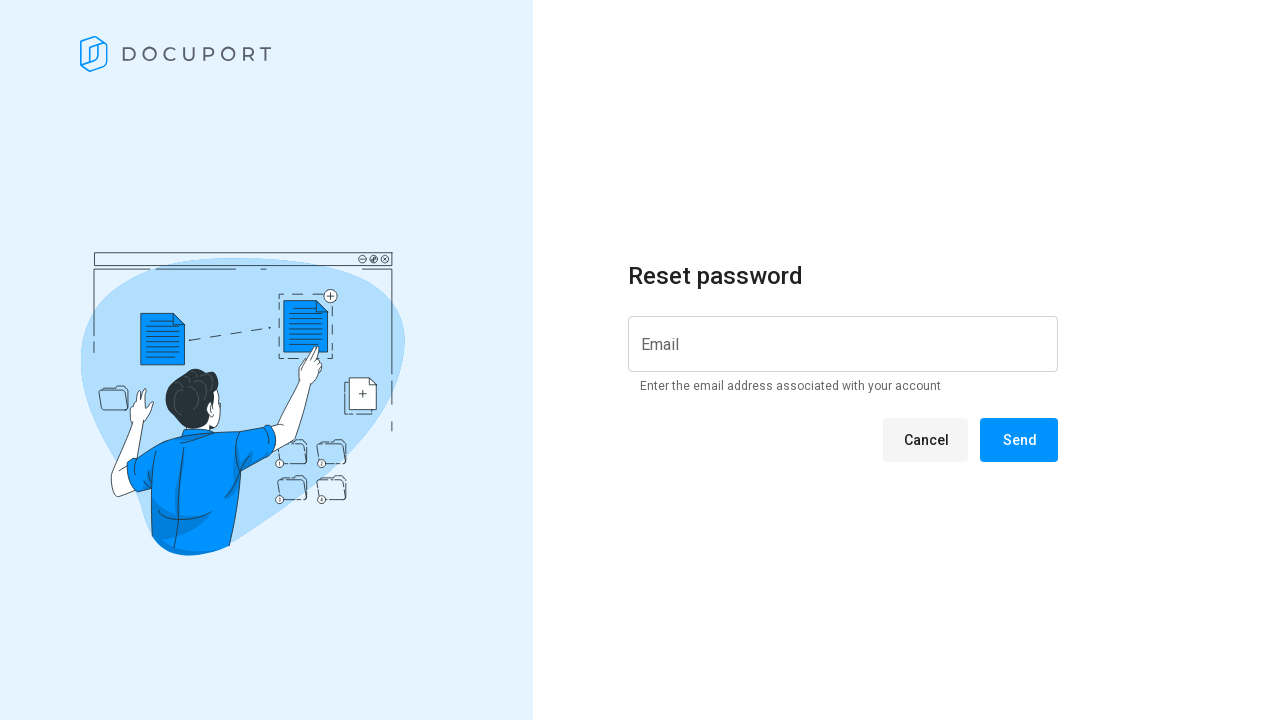

Instruction message 'Enter the email' is displayed
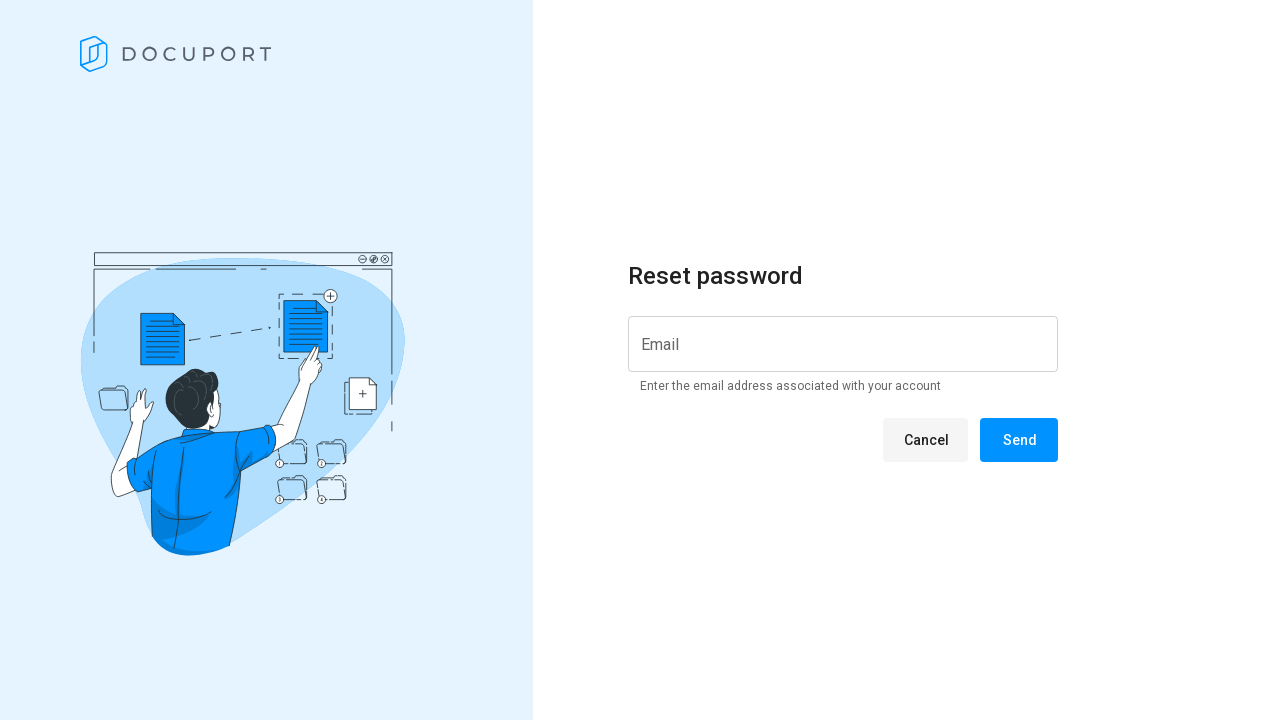

Entered email address 'forgotpasswordtest@gmail.com' in input field on input[id*='input']
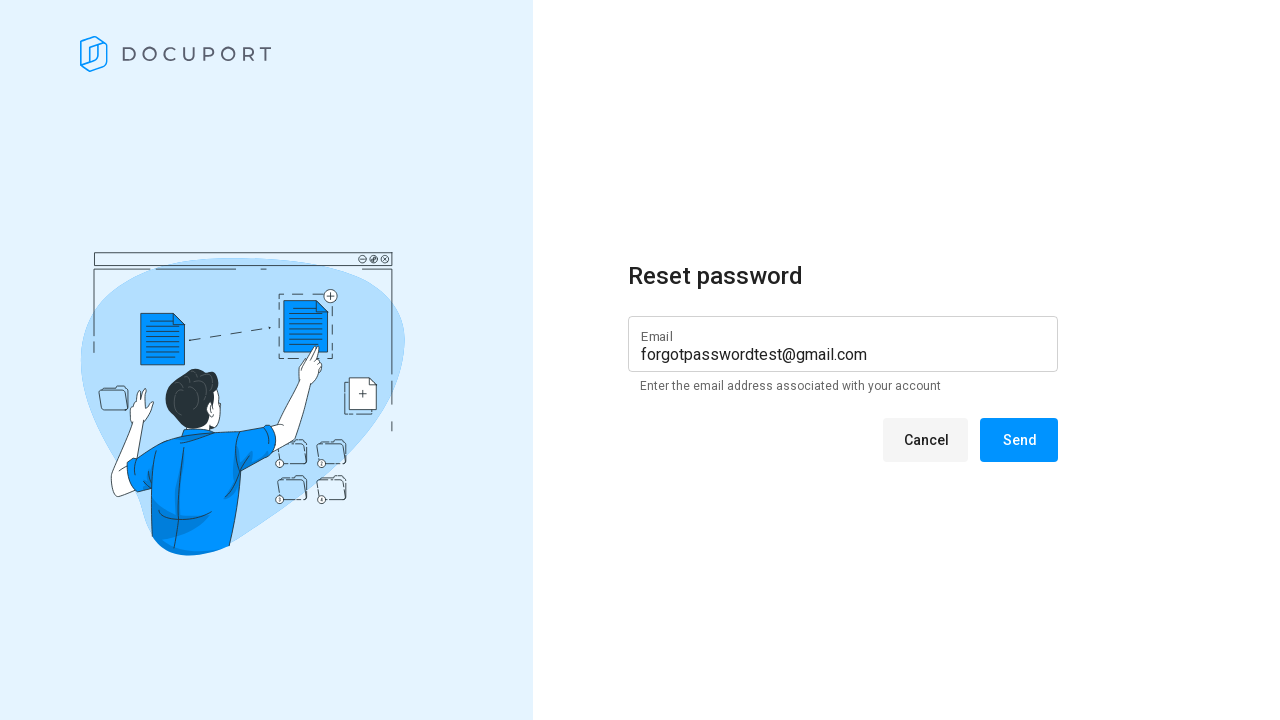

Cancel button is displayed
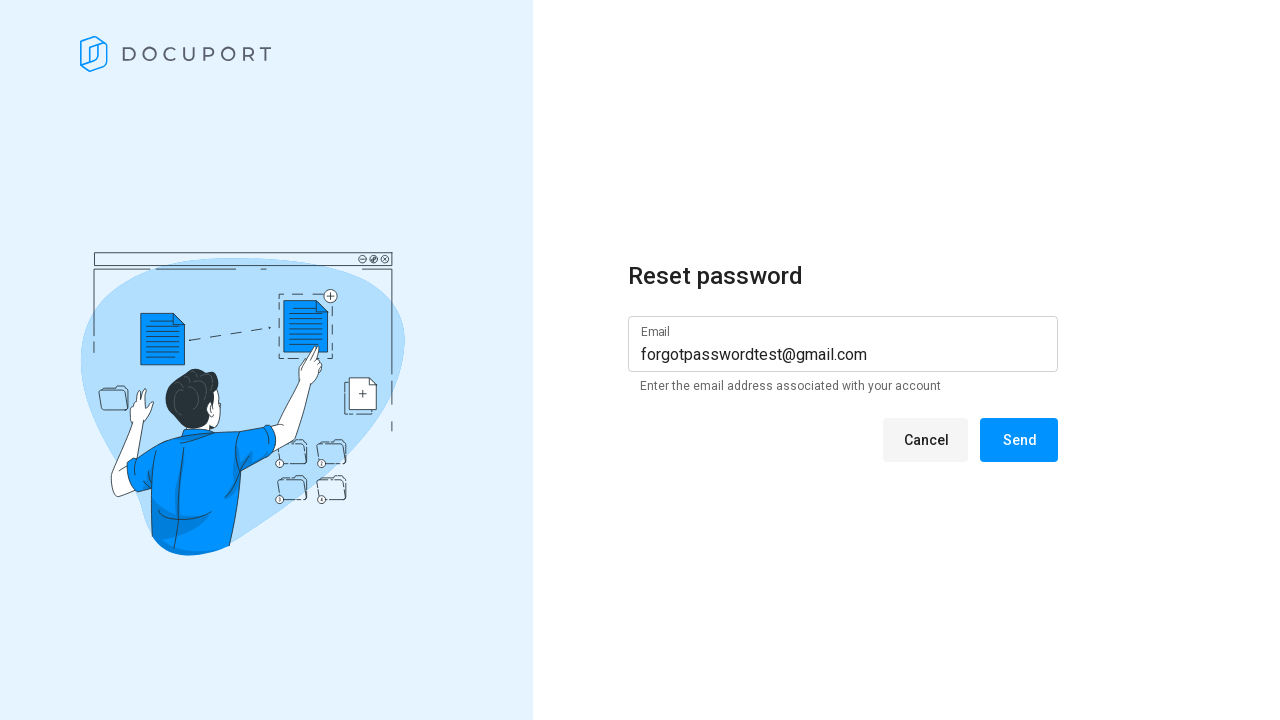

Send button is displayed
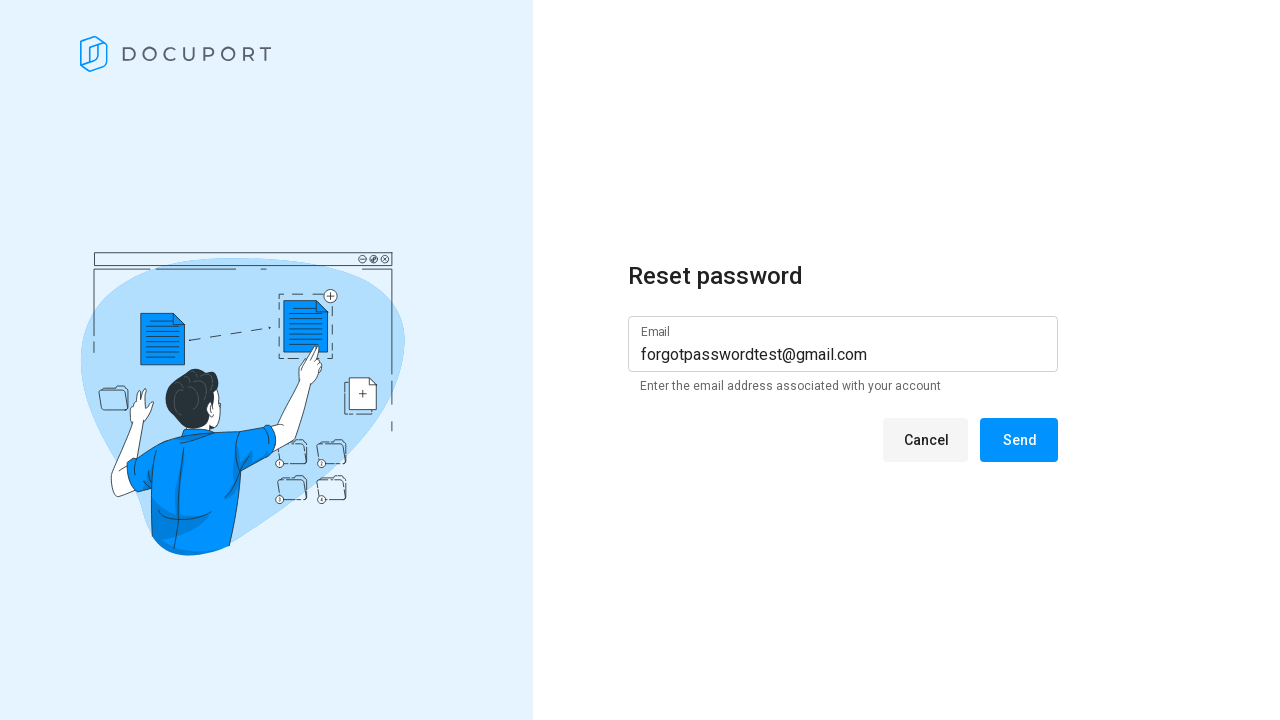

Clicked Send button to submit password reset request at (1019, 440) on xpath=//span[normalize-space()='Send']
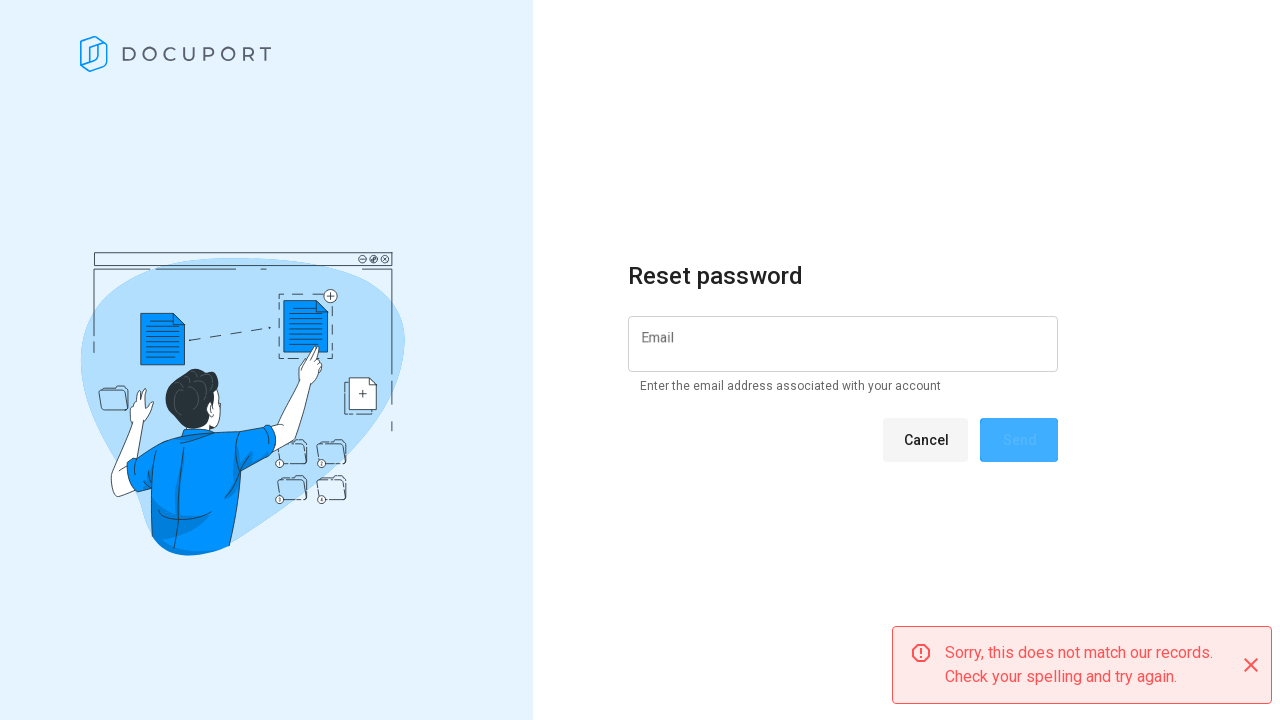

Password reset request success message appeared
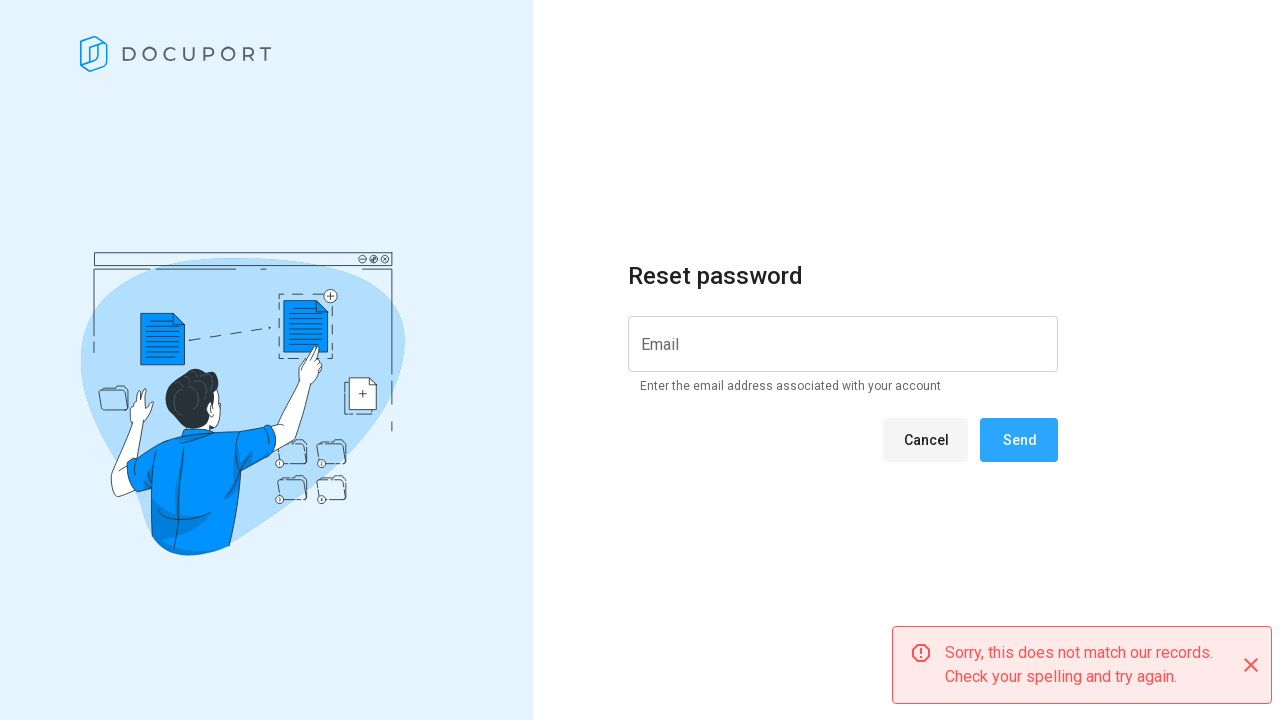

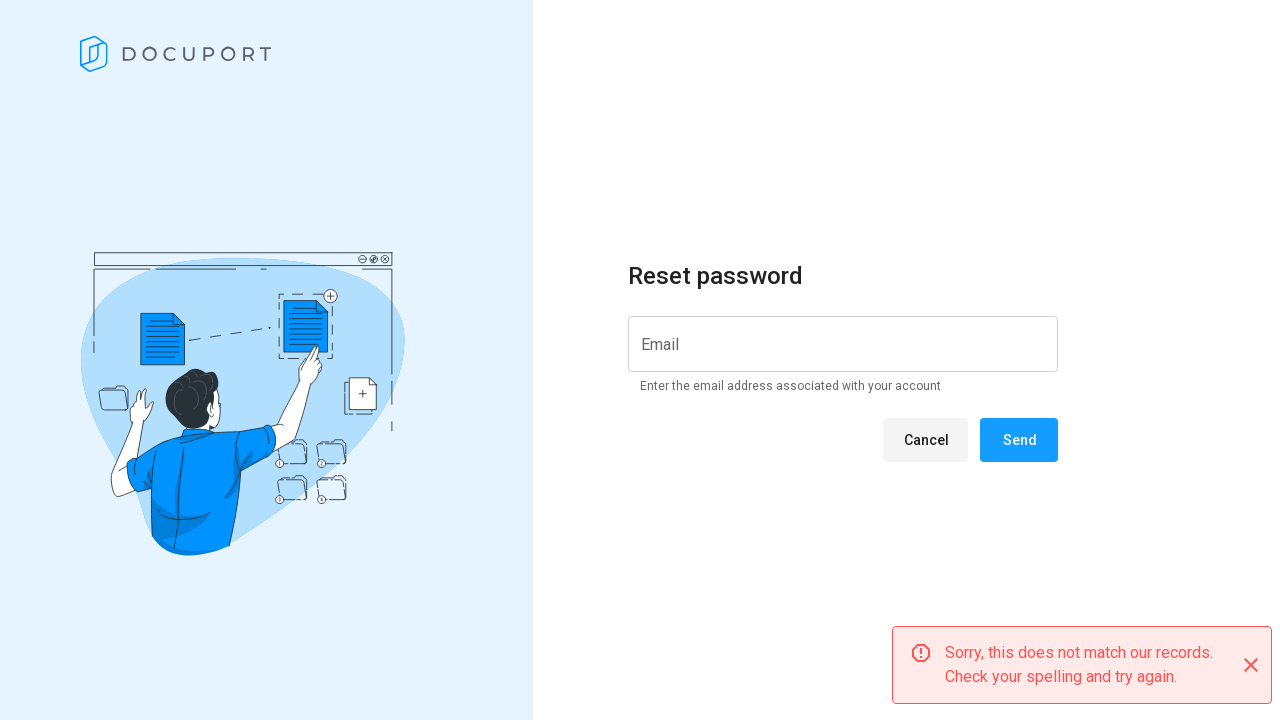